Tests the product search functionality on OpenCart store by searching for "Macbook" and verifying the search results page title

Starting URL: https://naveenautomationlabs.com/opencart/

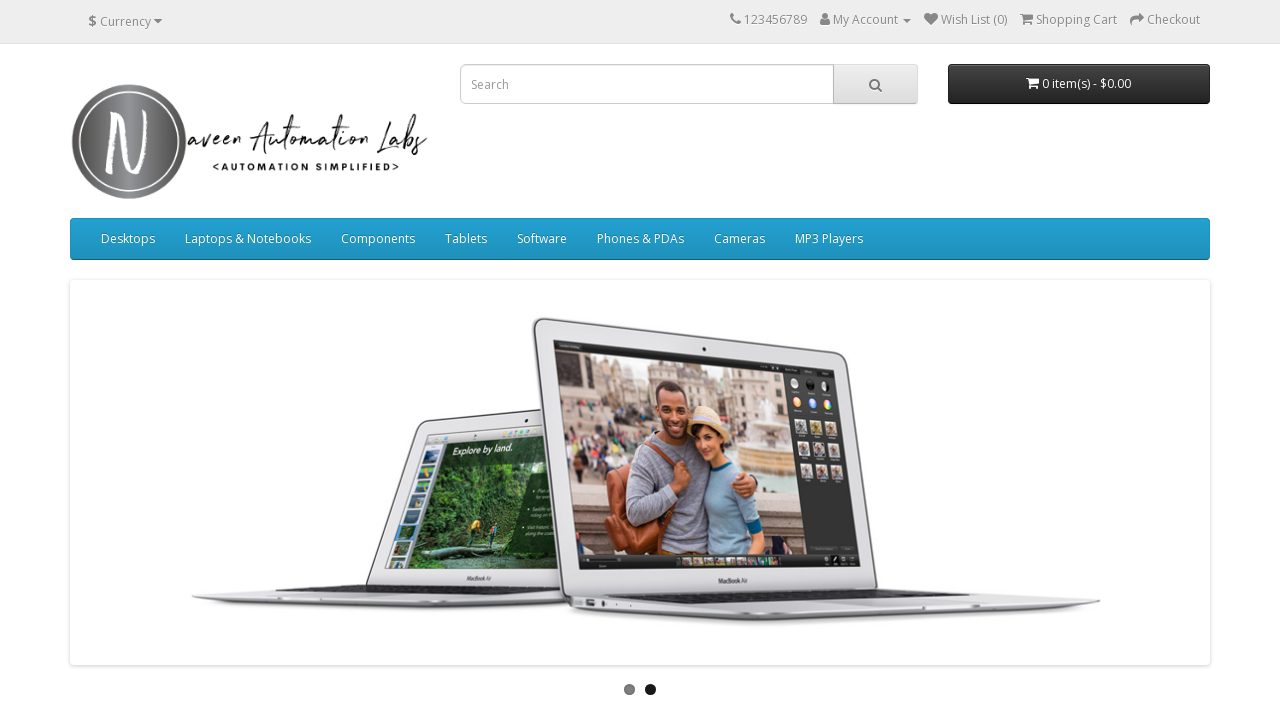

Filled search box with 'Macbook' on input[name='search']
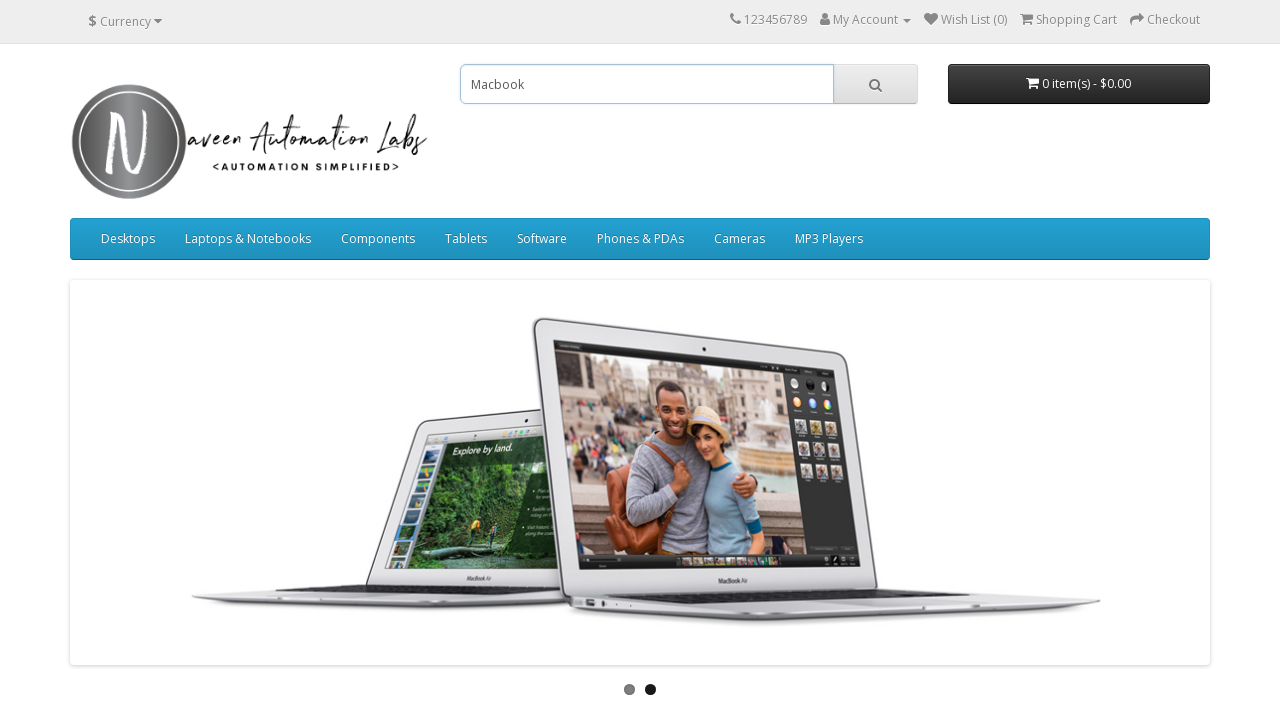

Clicked search button to initiate product search at (875, 84) on button.btn-default[type='button']
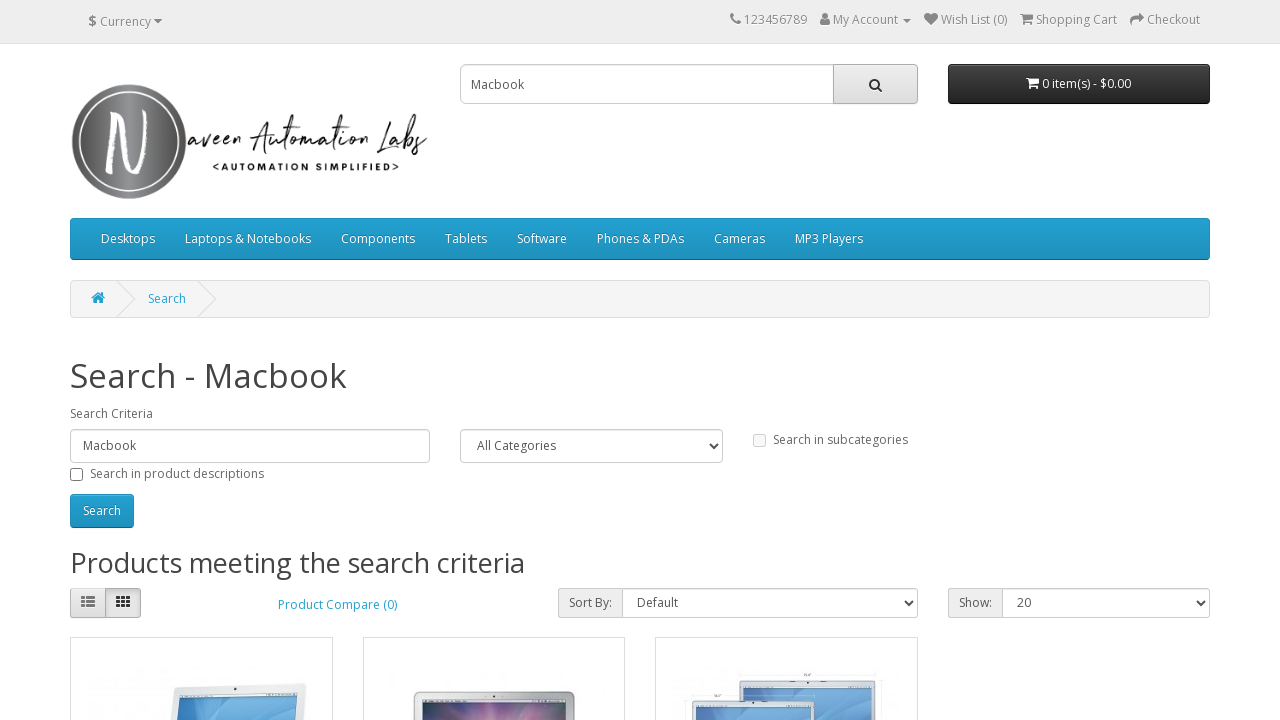

Search results page loaded (domcontentloaded state reached)
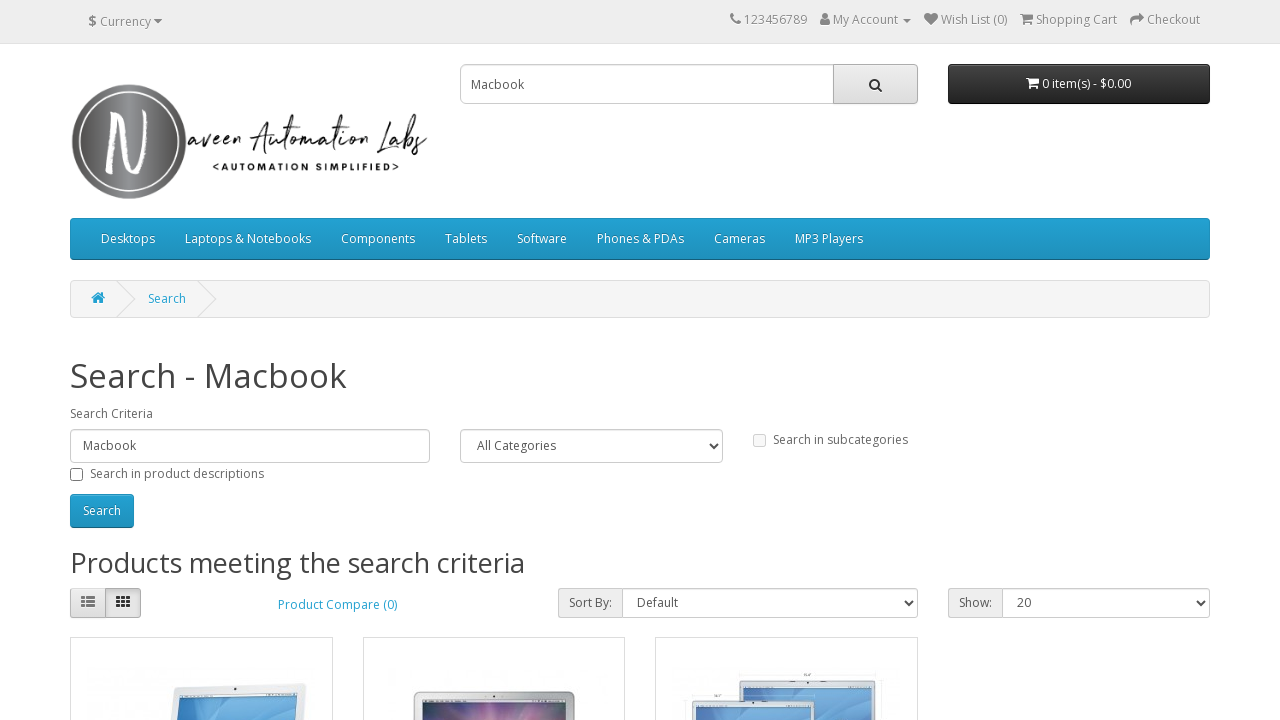

Verified page title contains 'Search - Macbook'
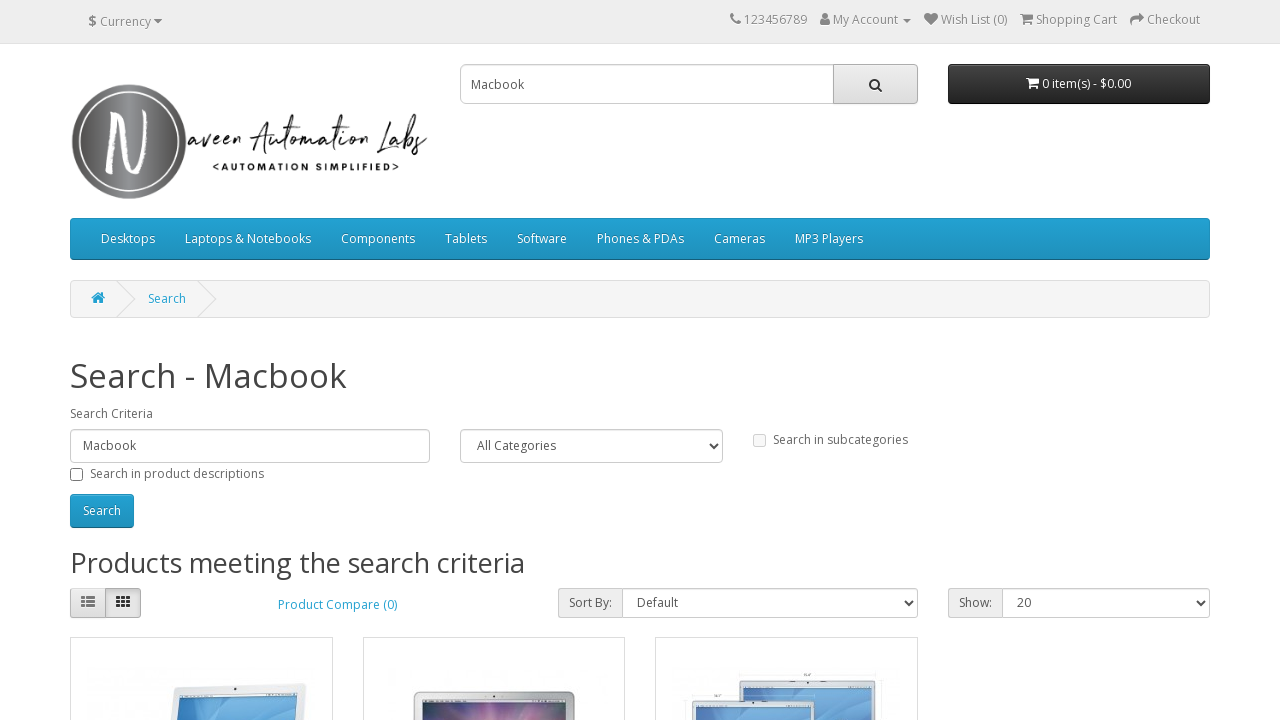

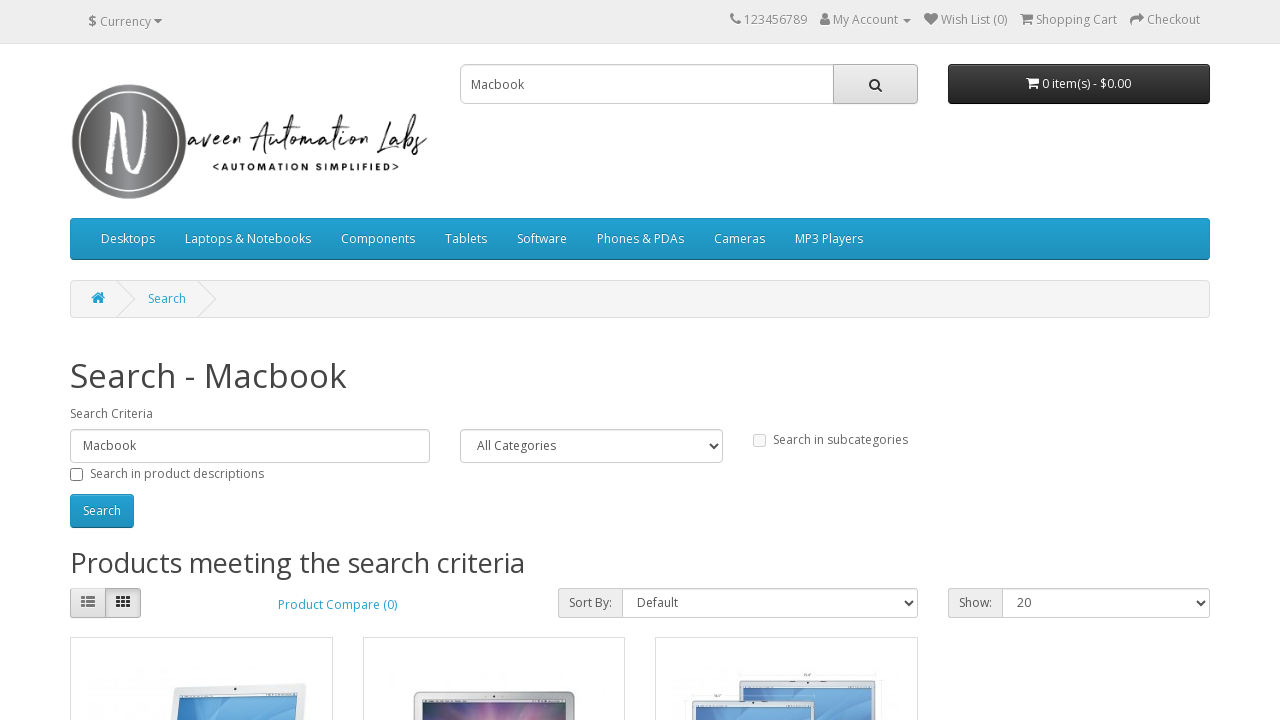